Navigates to Top Lists menu, clicks on Top Rated Real submenu, and verifies the presence of the Top Rated Real Languages heading

Starting URL: https://www.99-bottles-of-beer.net/

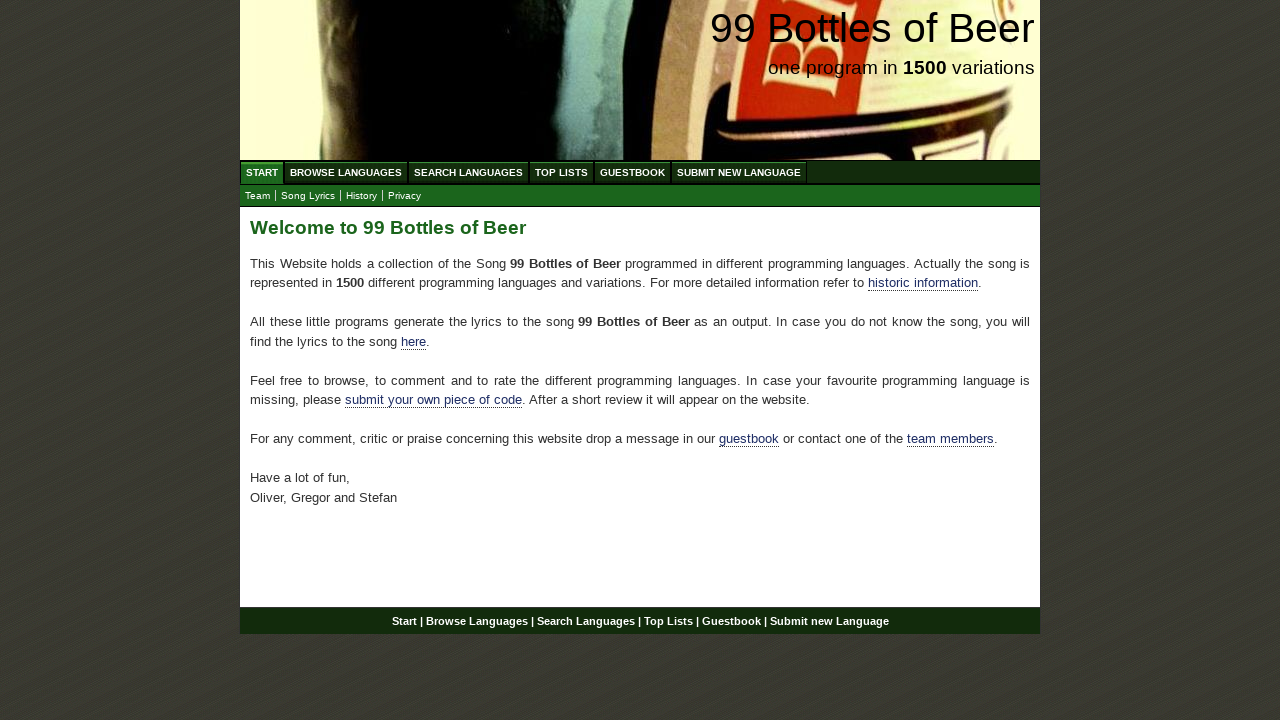

Clicked on Top Lists menu at (562, 172) on xpath=//ul[@id='menu']/li//a[@href='/toplist.html']
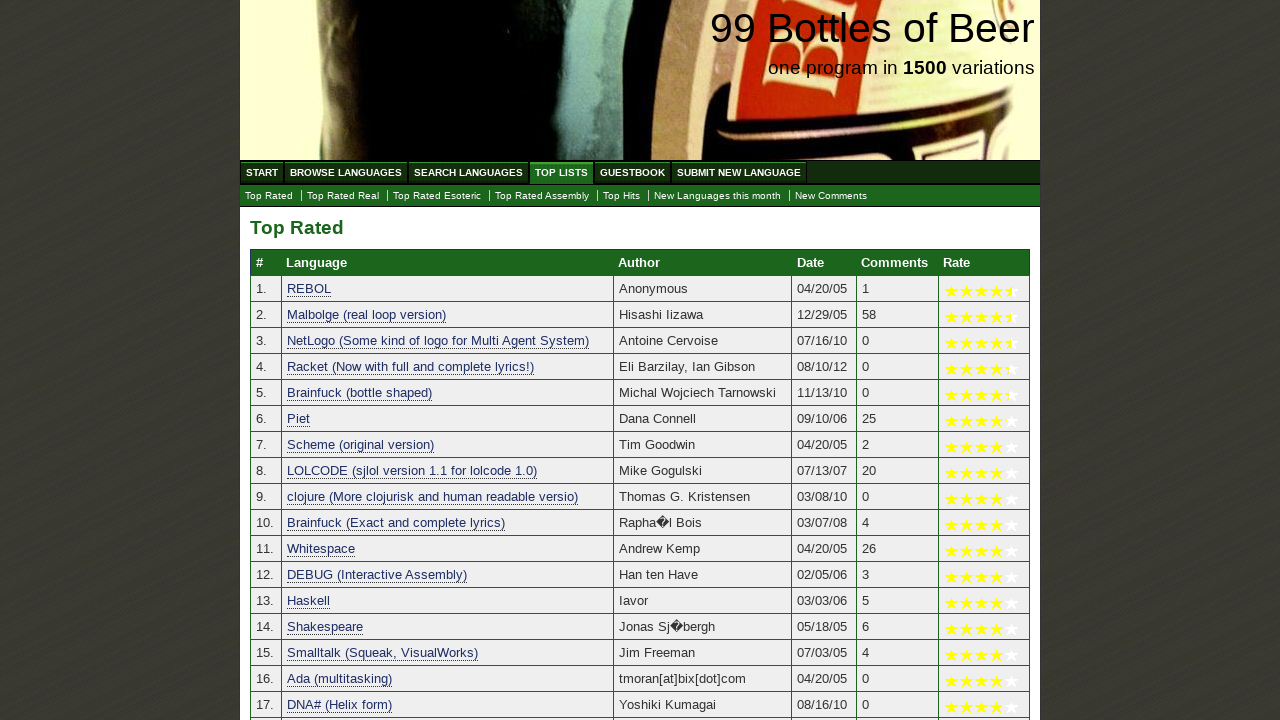

Clicked on Top Rated Real submenu at (343, 196) on xpath=//ul[@id='submenu']/li/a[@href='./toplist_real.html']
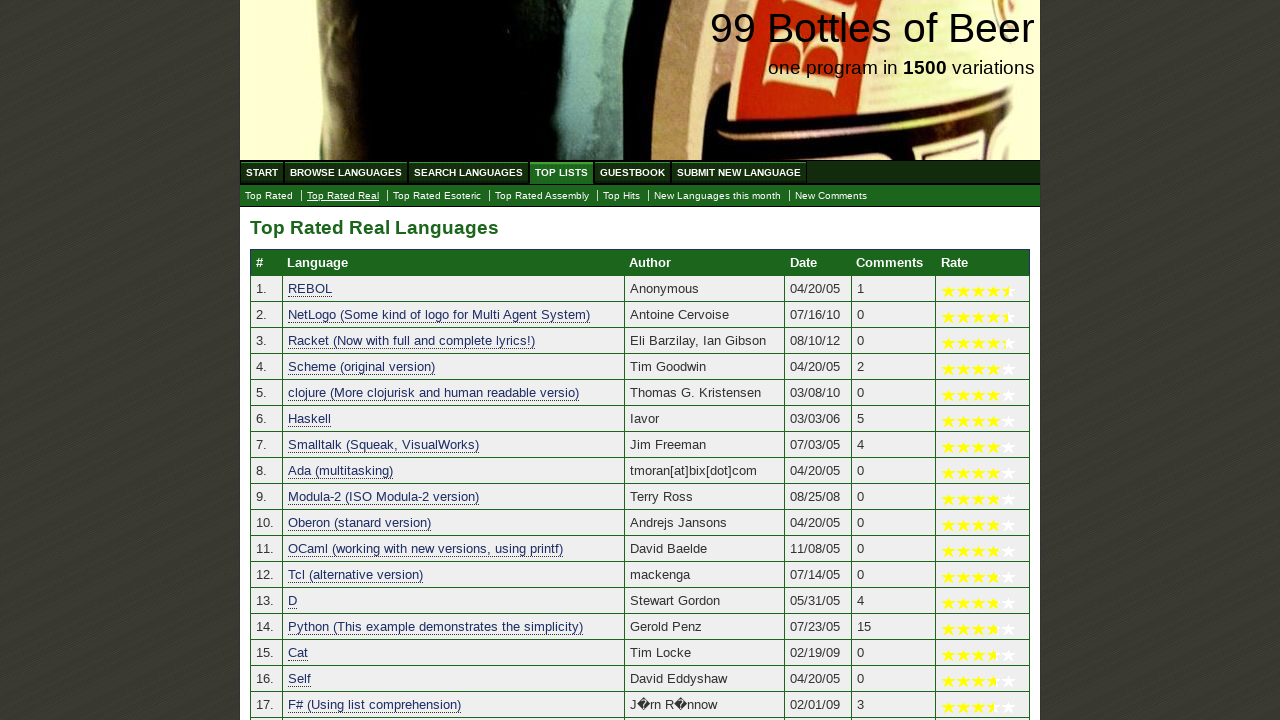

Top Rated Real Languages heading is now displayed
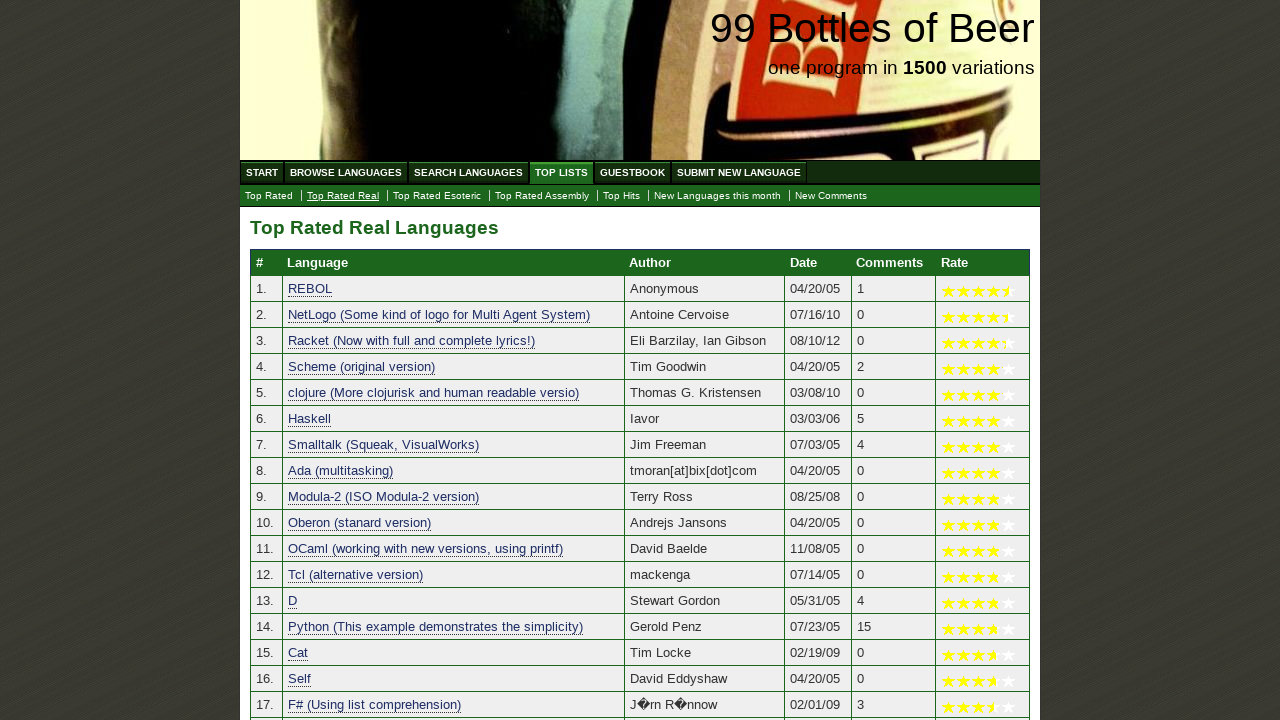

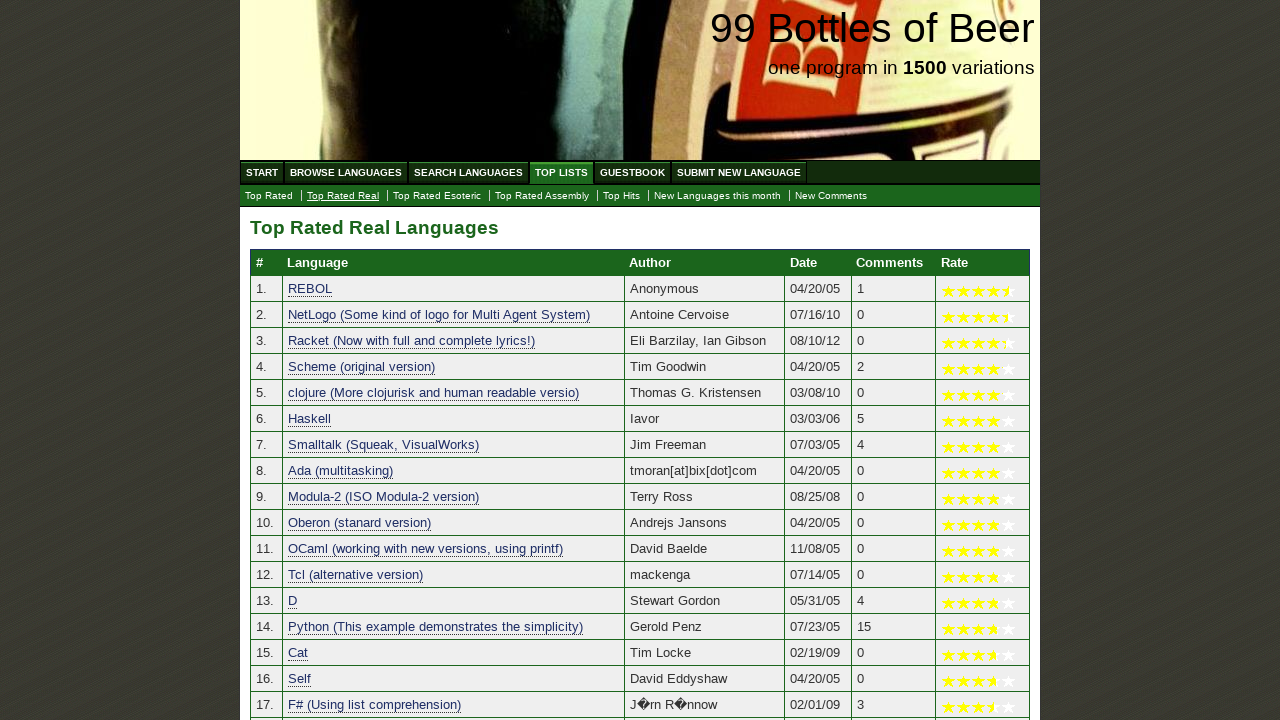